Tests opening multiple child windows by clicking window and message window buttons, then closing all child windows

Starting URL: https://demoqa.com/browser-windows

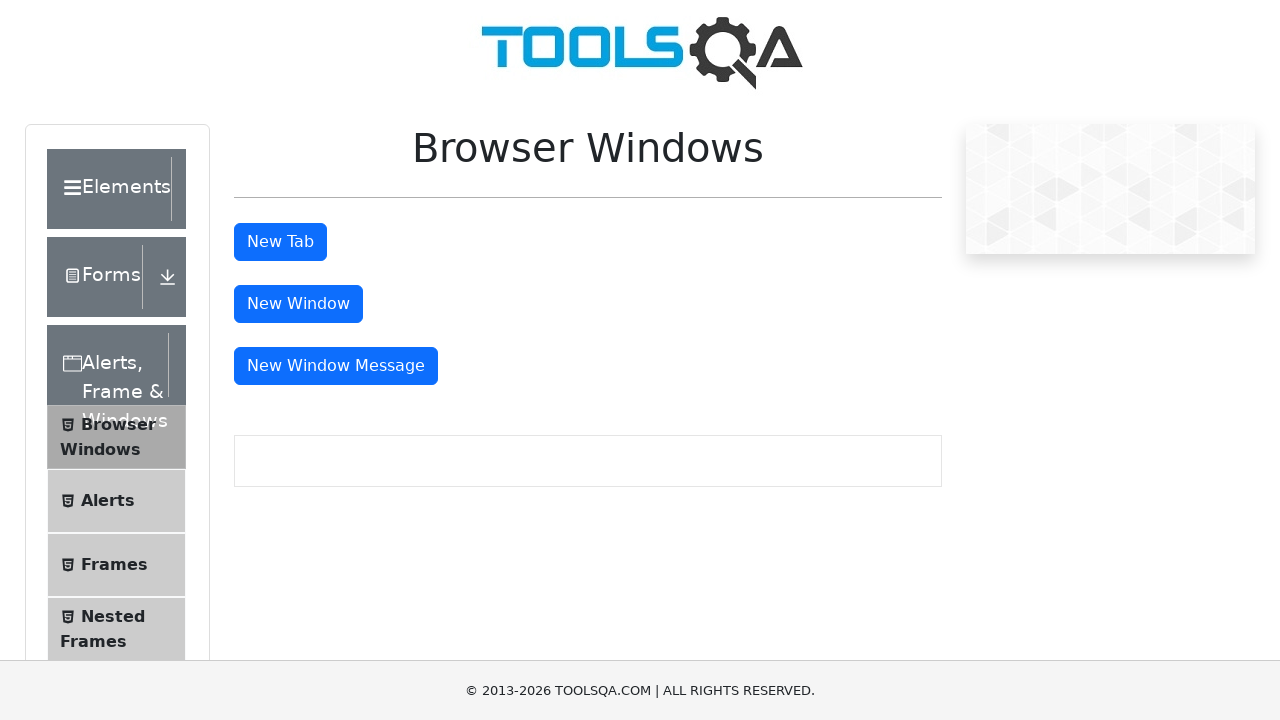

Clicked window button to open first child window at (298, 304) on #windowButton
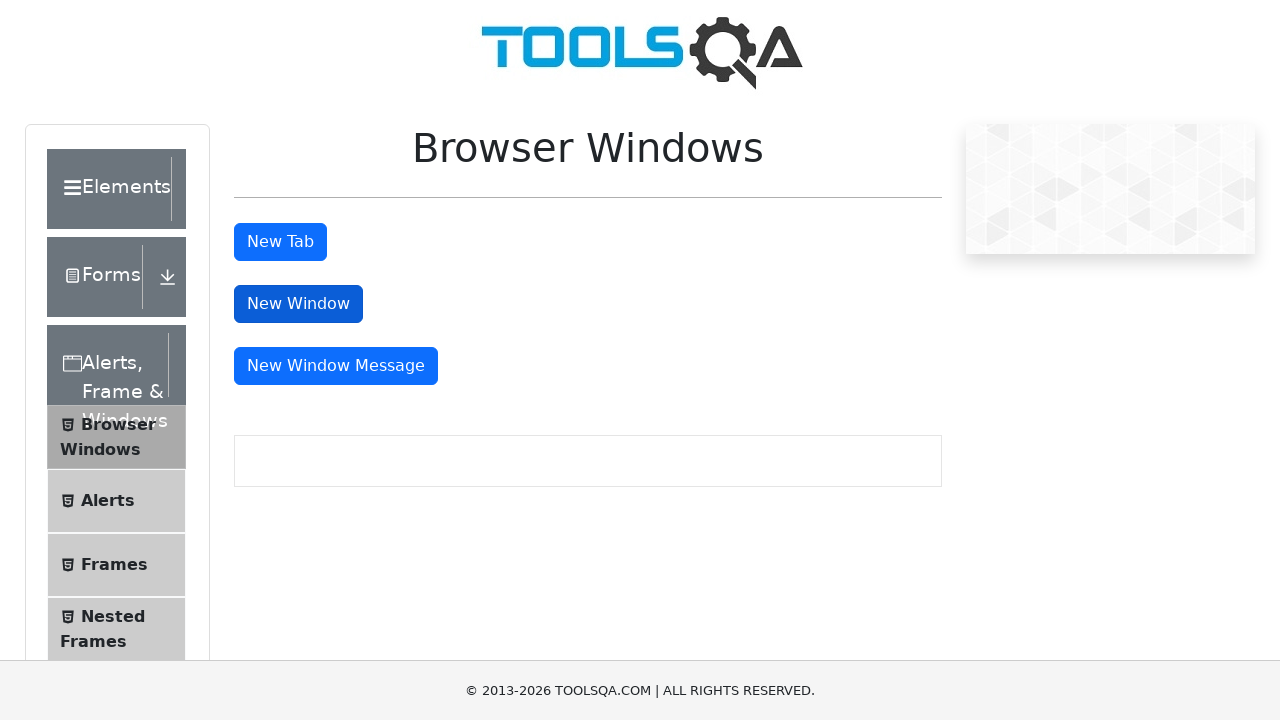

First child window opened
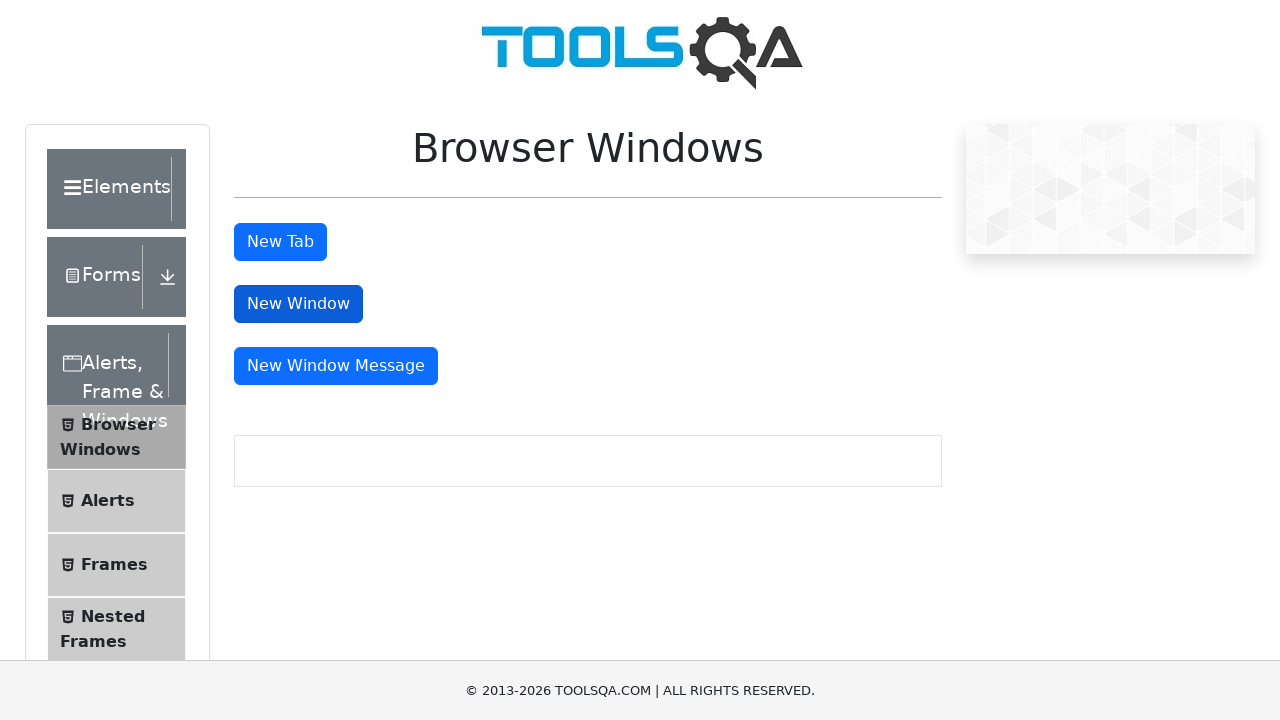

Clicked message window button to open second child window at (336, 366) on #messageWindowButton
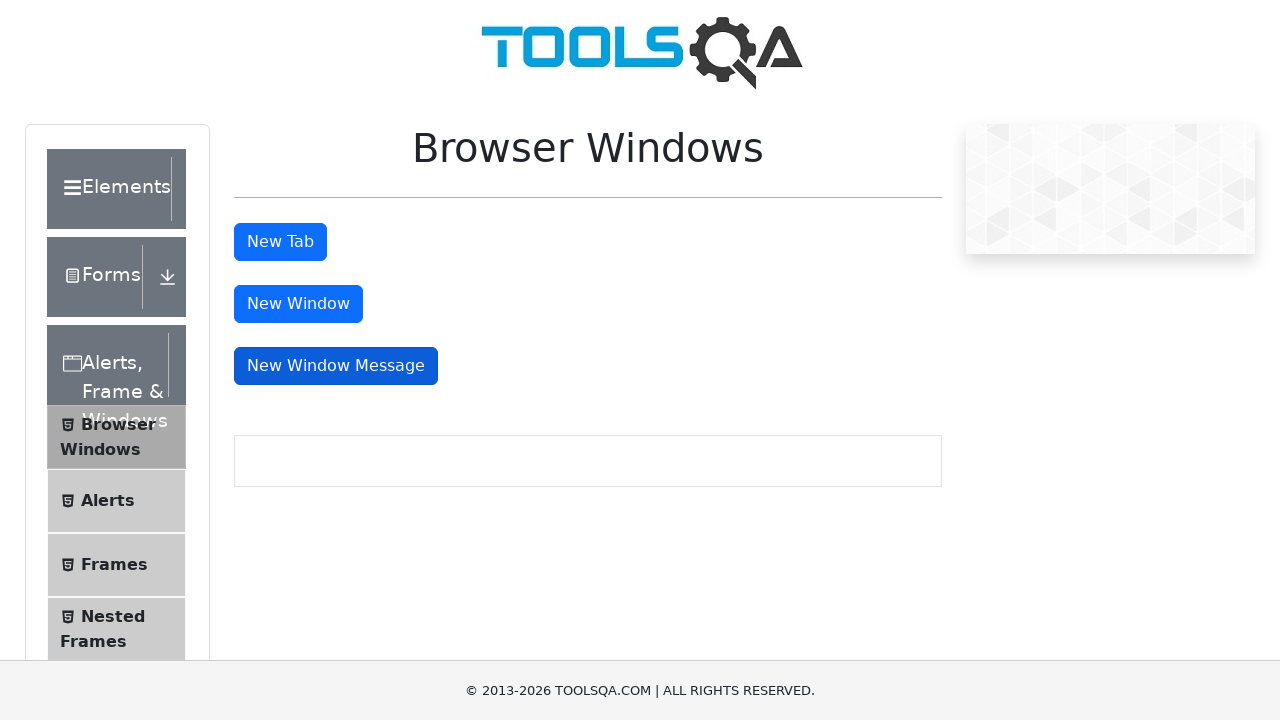

Second child window opened
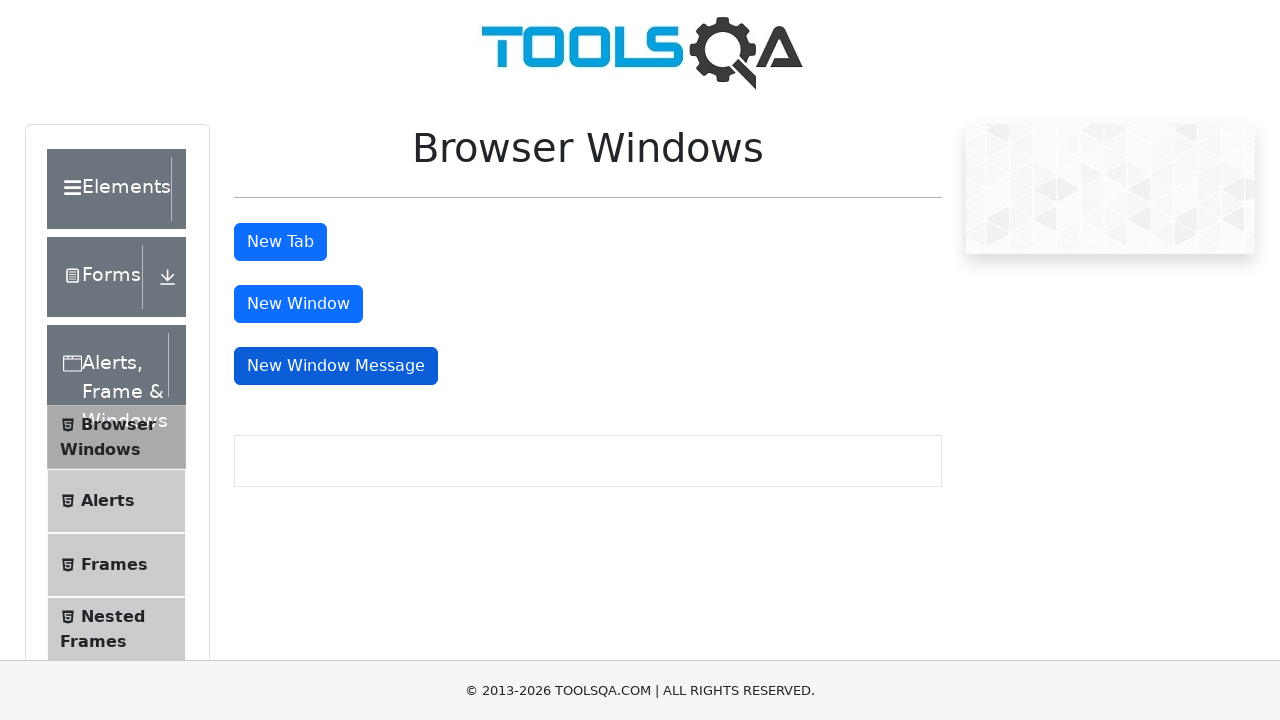

First child window closed
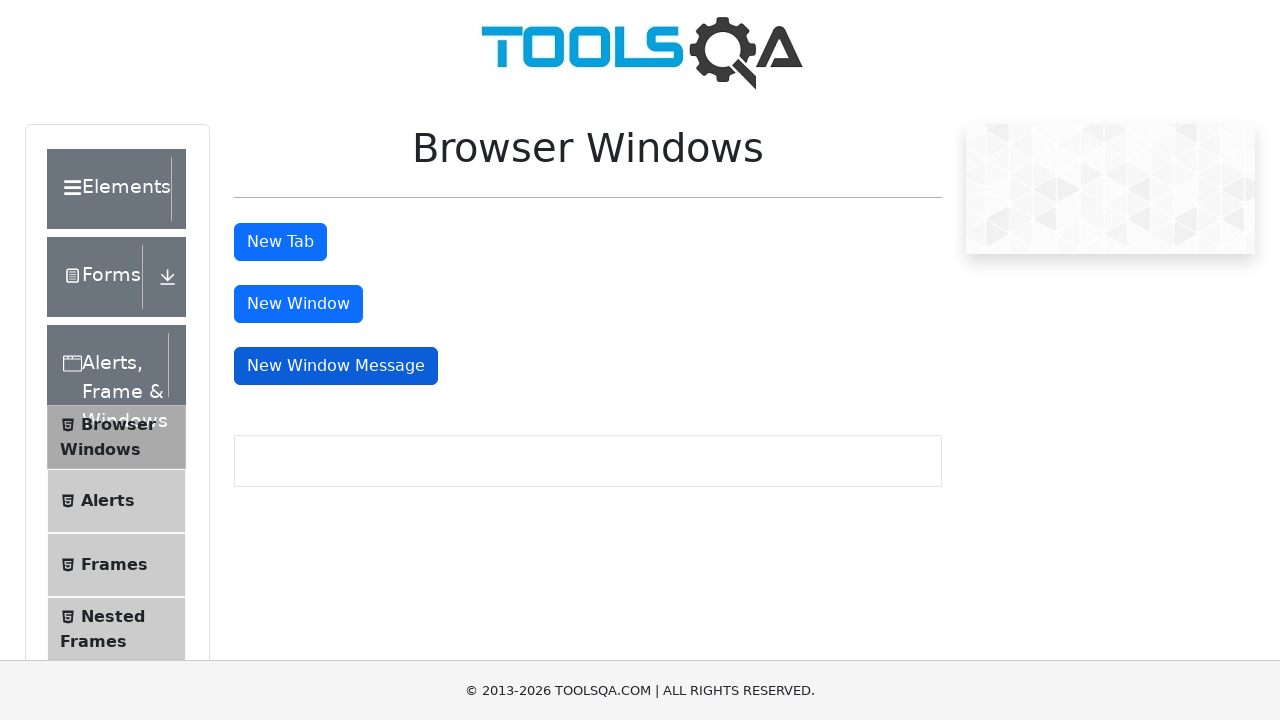

Second child window closed
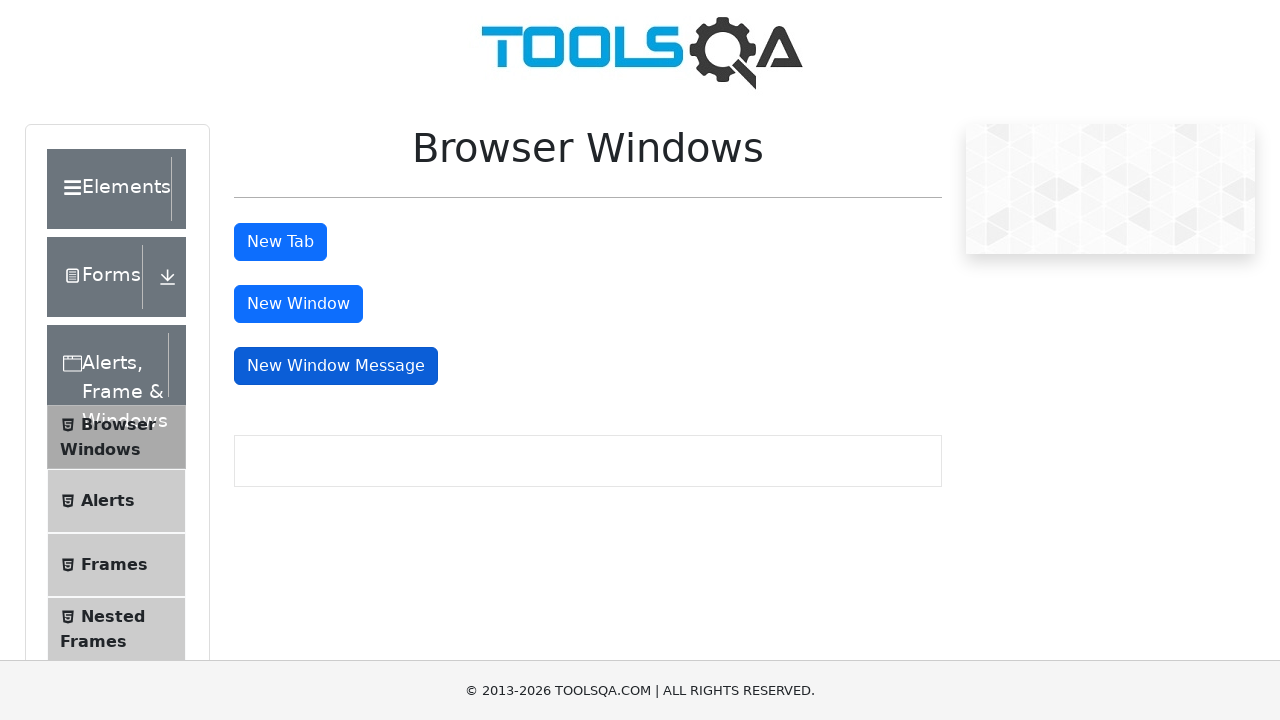

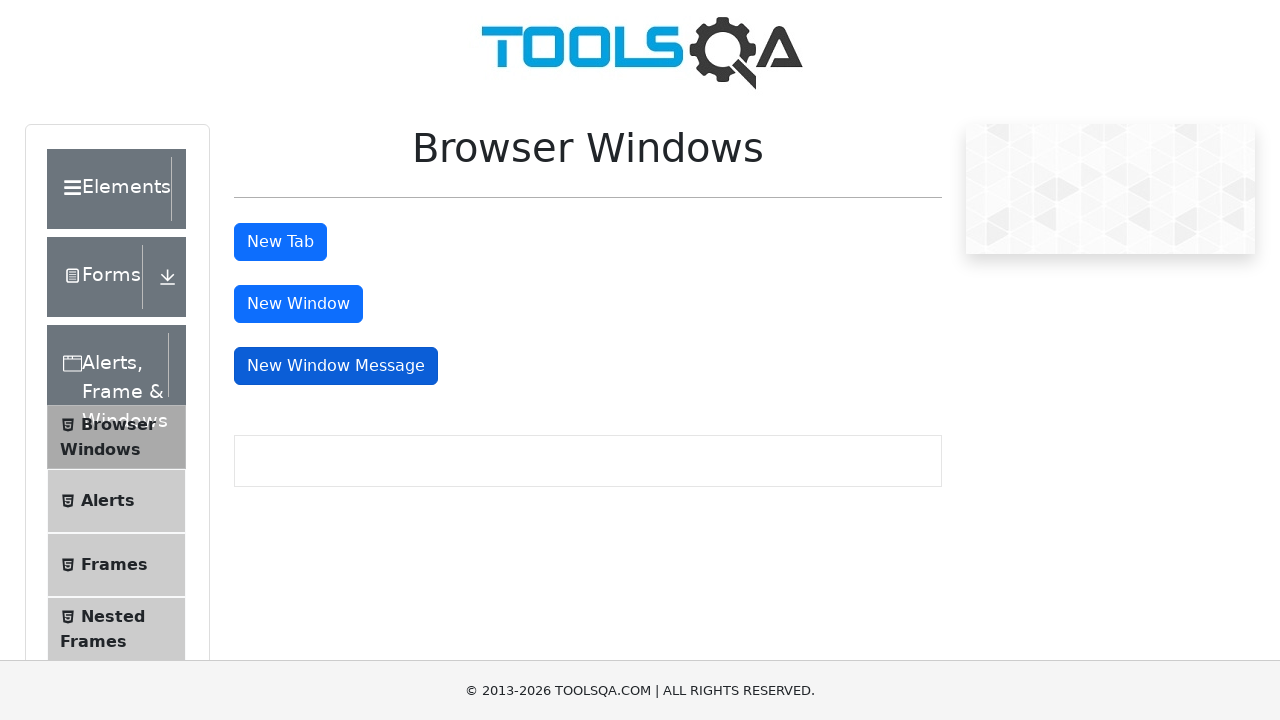